Tests SweetAlert HTML modal by clicking a button that triggers a styled alert modal, verifying the modal content is displayed, and clicking the confirm button

Starting URL: https://sweetalert.js.org/

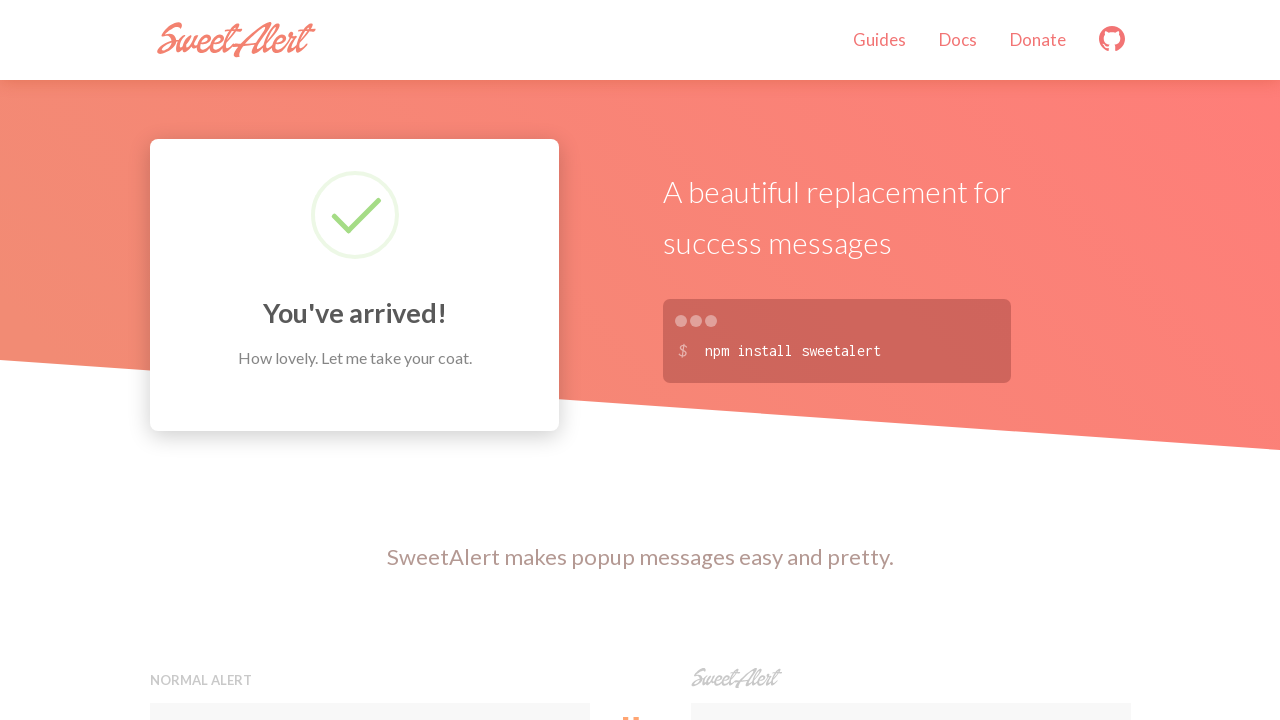

Clicked button to trigger SweetAlert modal at (910, 360) on xpath=//button[contains(@onclick,'swal')]
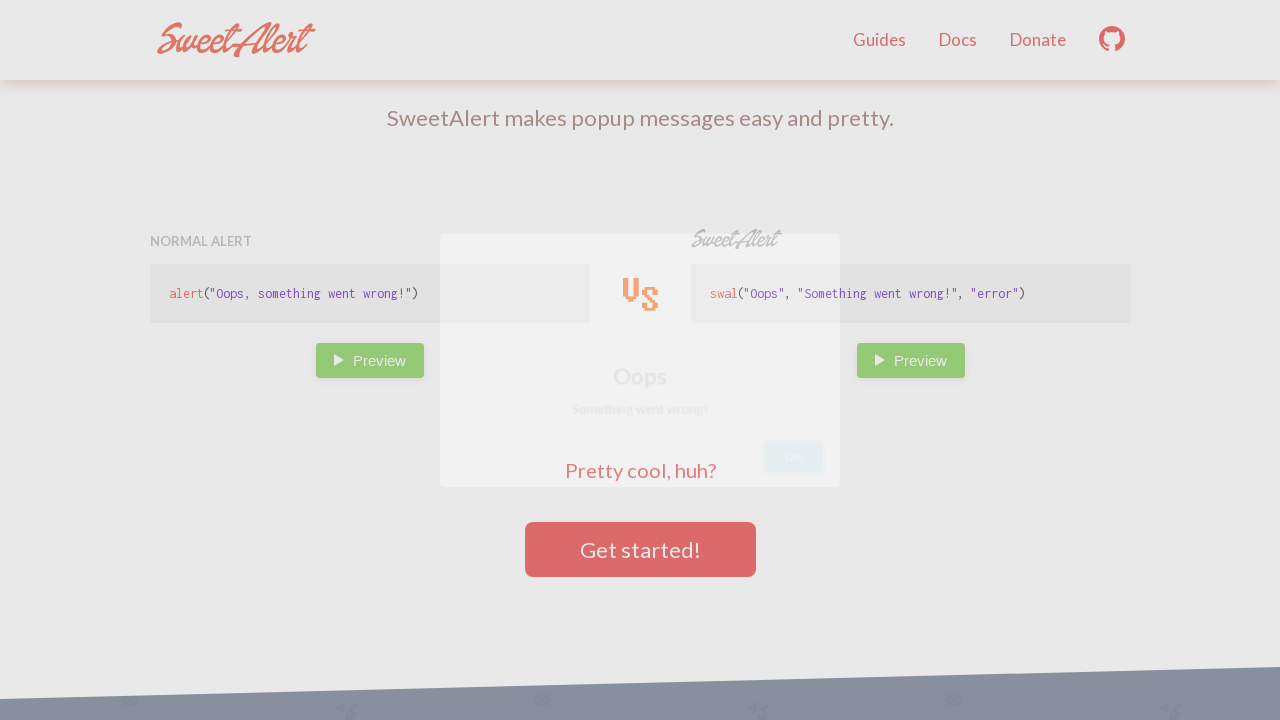

SweetAlert modal appeared
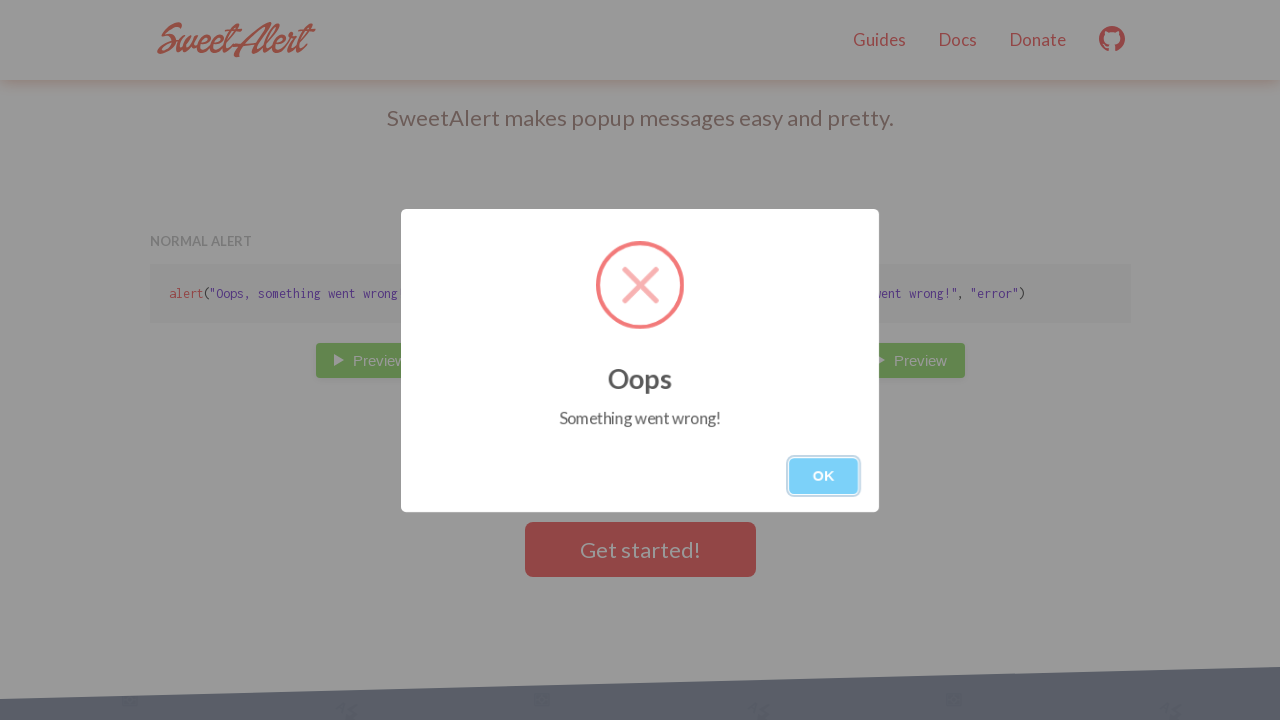

Modal title and text content loaded
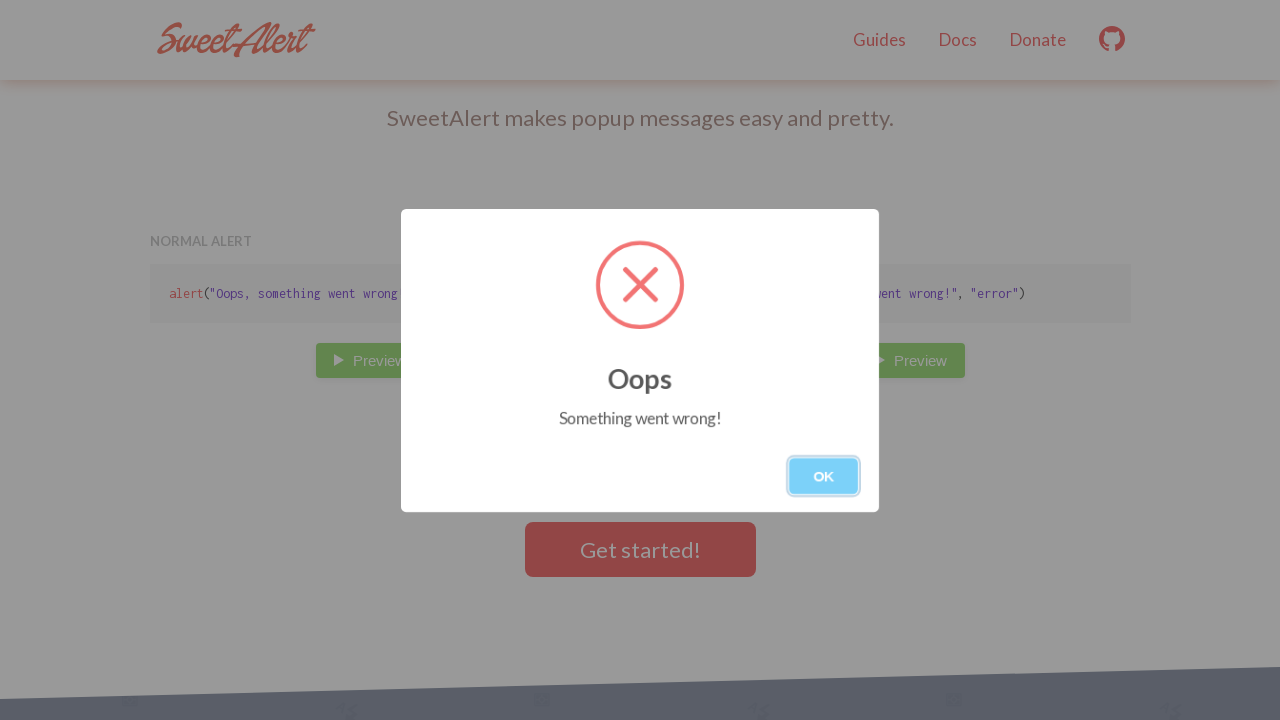

Clicked confirm button to dismiss modal at (824, 476) on xpath=//div[@class='swal-modal']//button[contains(@class,'swal-button--confirm')
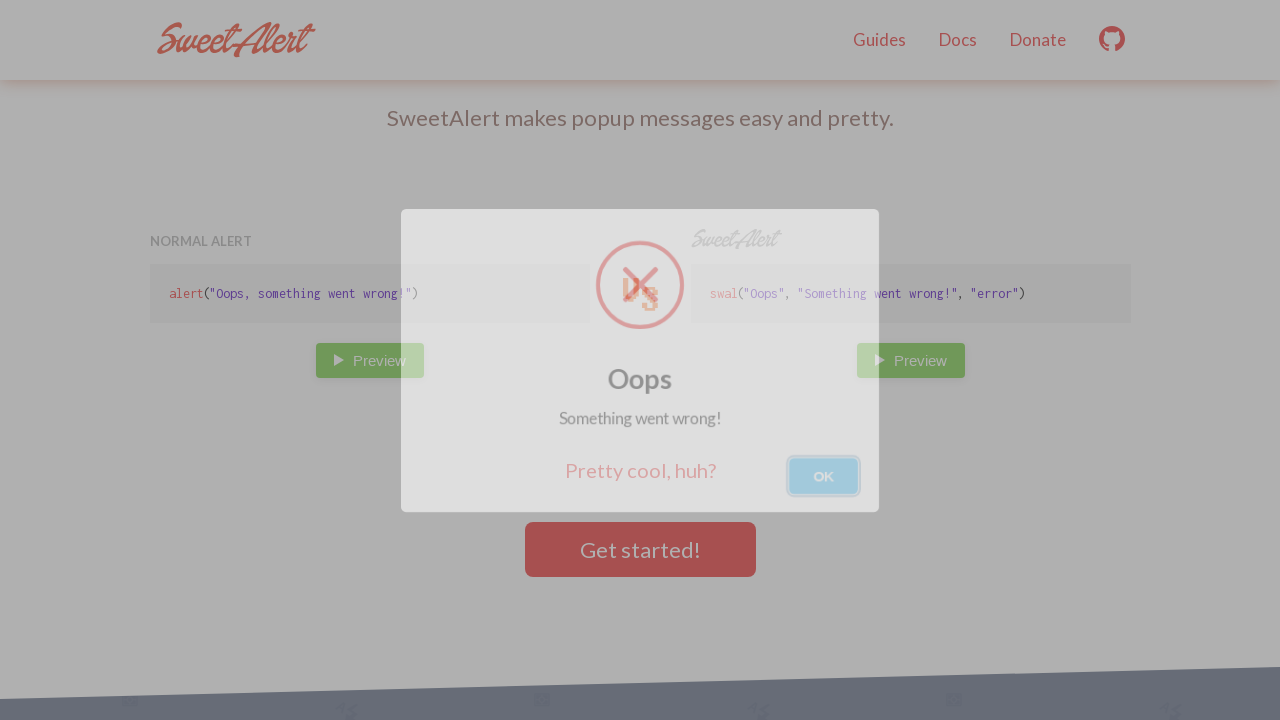

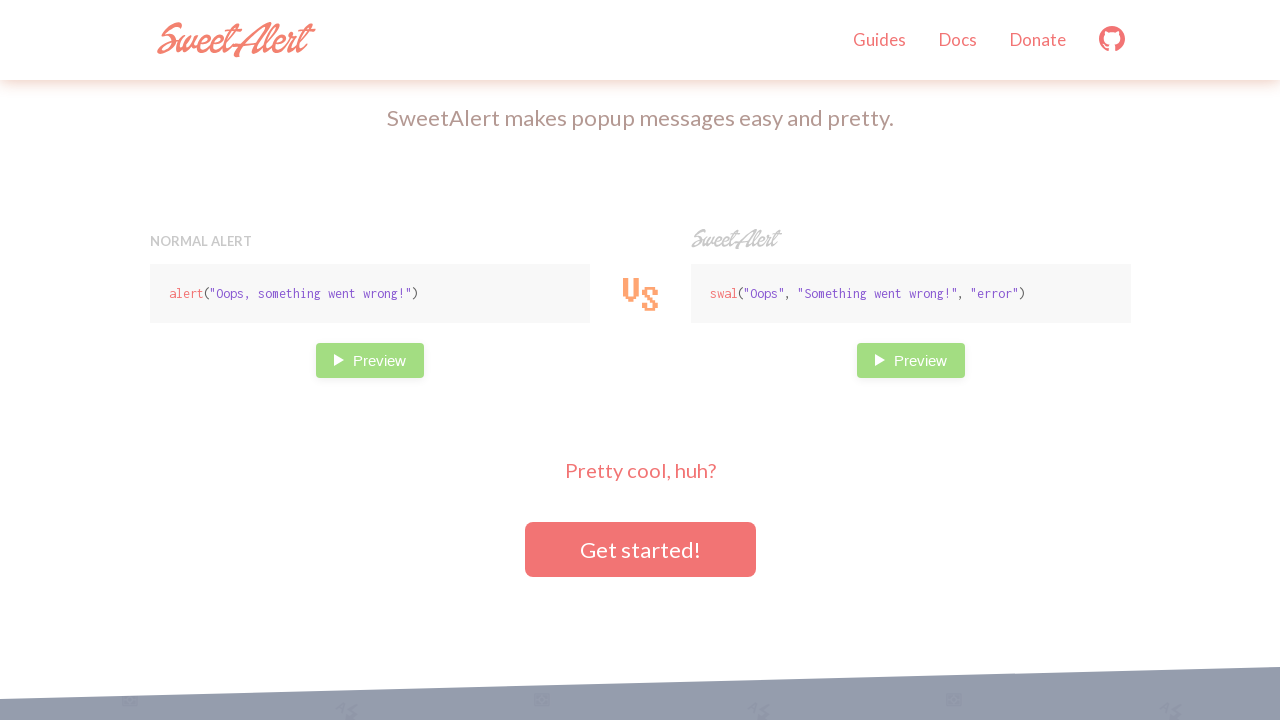